Tests that the Clear completed button displays with correct text after completing a todo.

Starting URL: https://demo.playwright.dev/todomvc

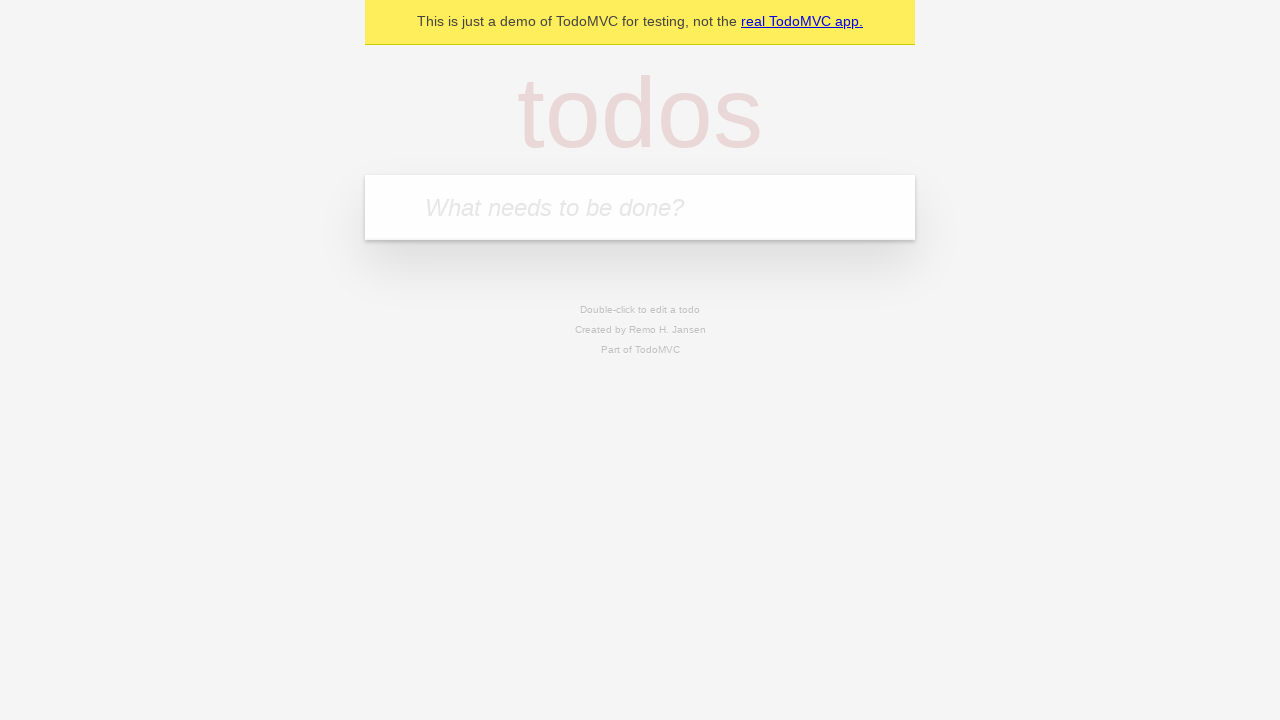

Filled todo input with 'buy some cheese' on internal:attr=[placeholder="What needs to be done?"i]
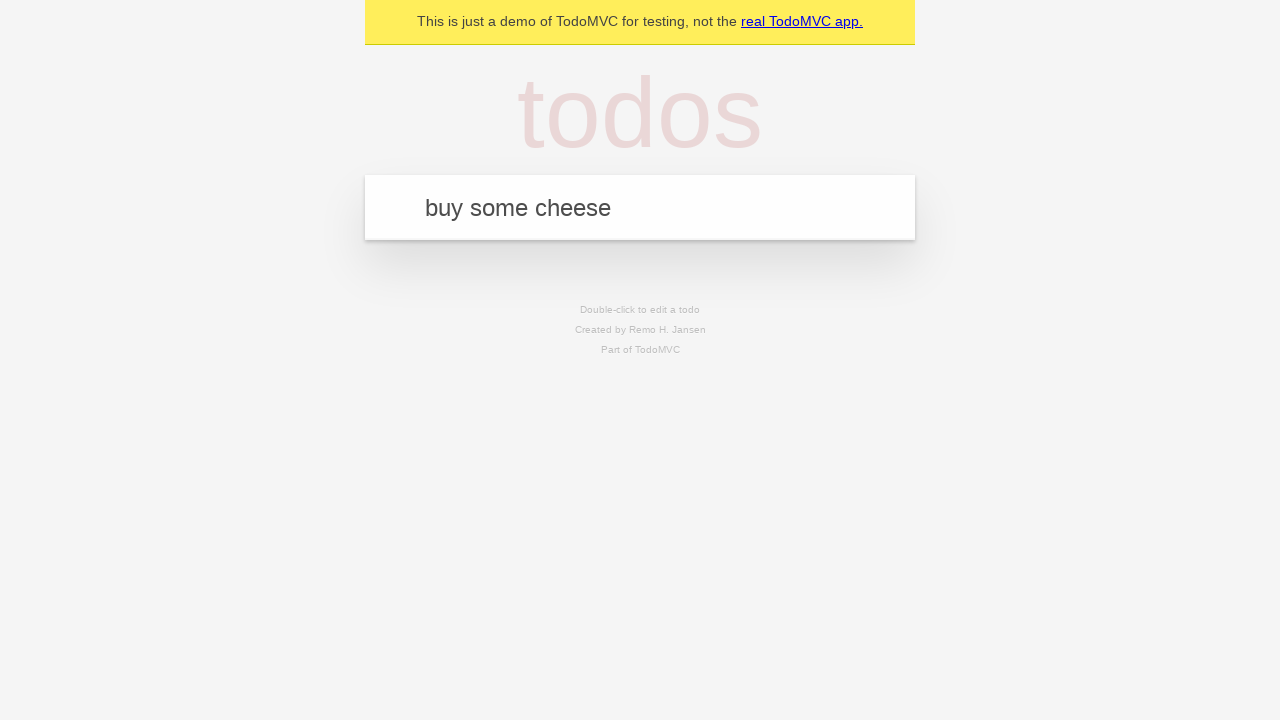

Pressed Enter to add first todo item on internal:attr=[placeholder="What needs to be done?"i]
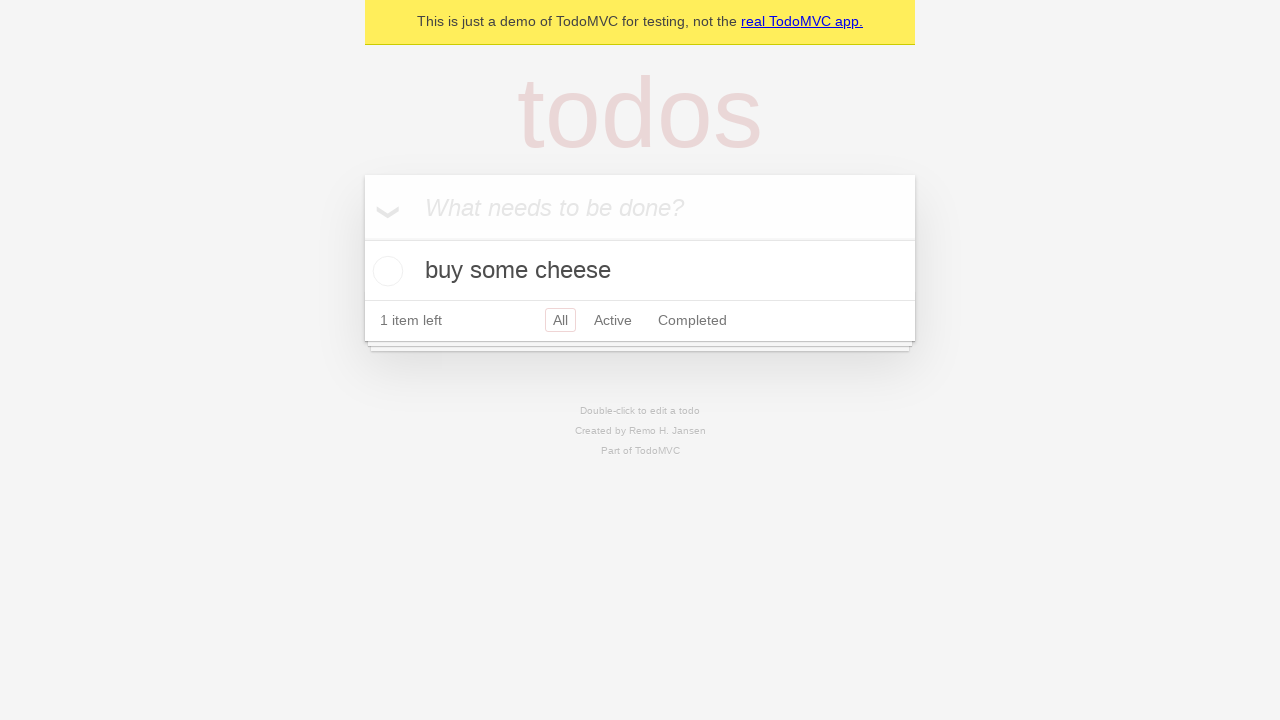

Filled todo input with 'feed the cat' on internal:attr=[placeholder="What needs to be done?"i]
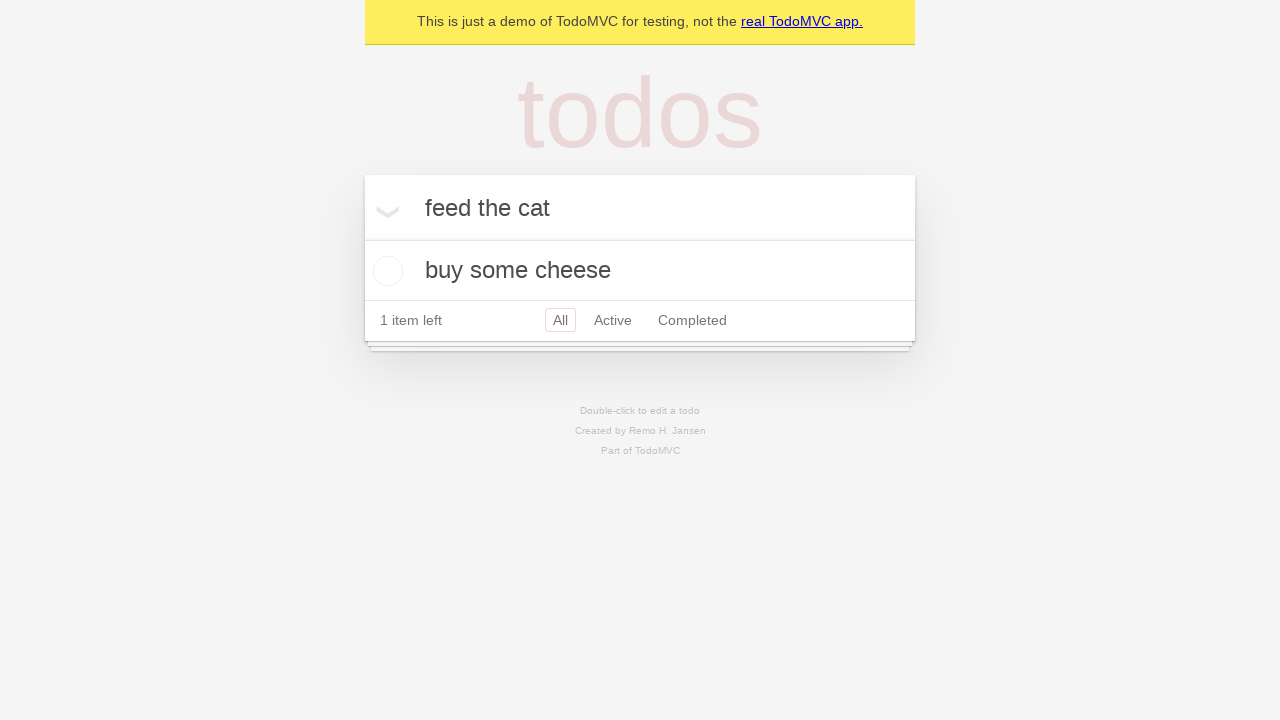

Pressed Enter to add second todo item on internal:attr=[placeholder="What needs to be done?"i]
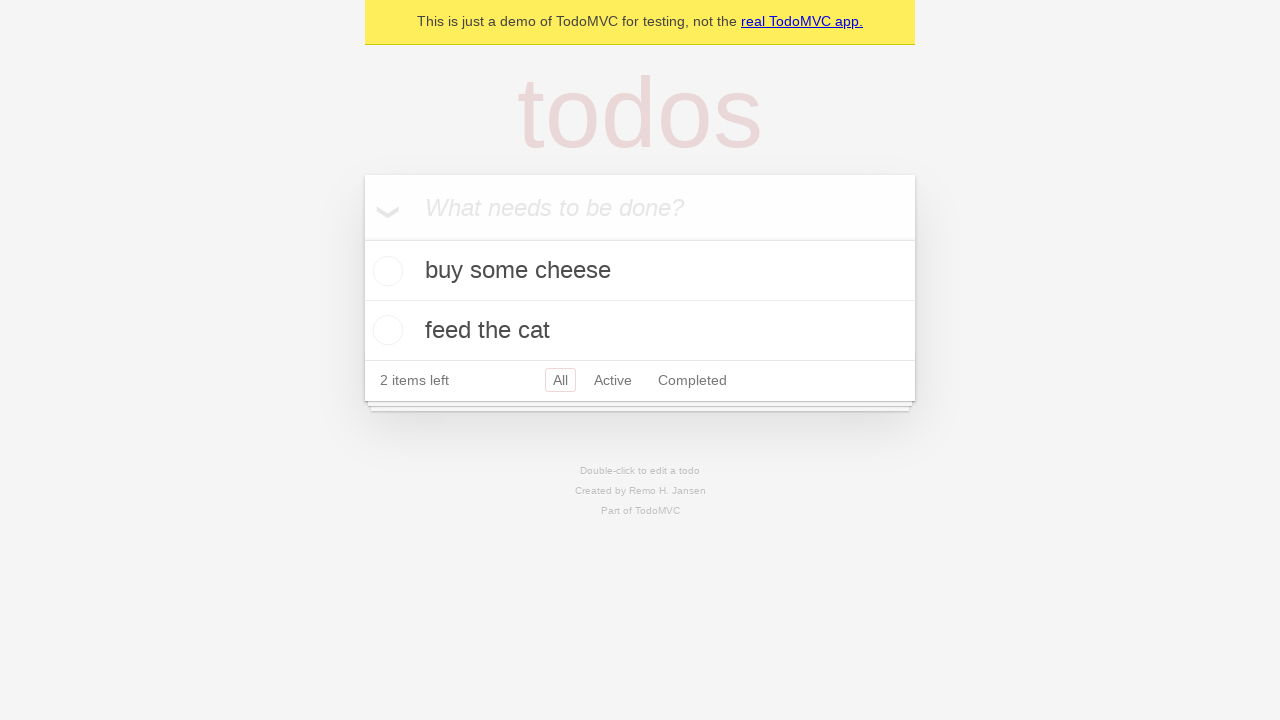

Filled todo input with 'book a doctors appointment' on internal:attr=[placeholder="What needs to be done?"i]
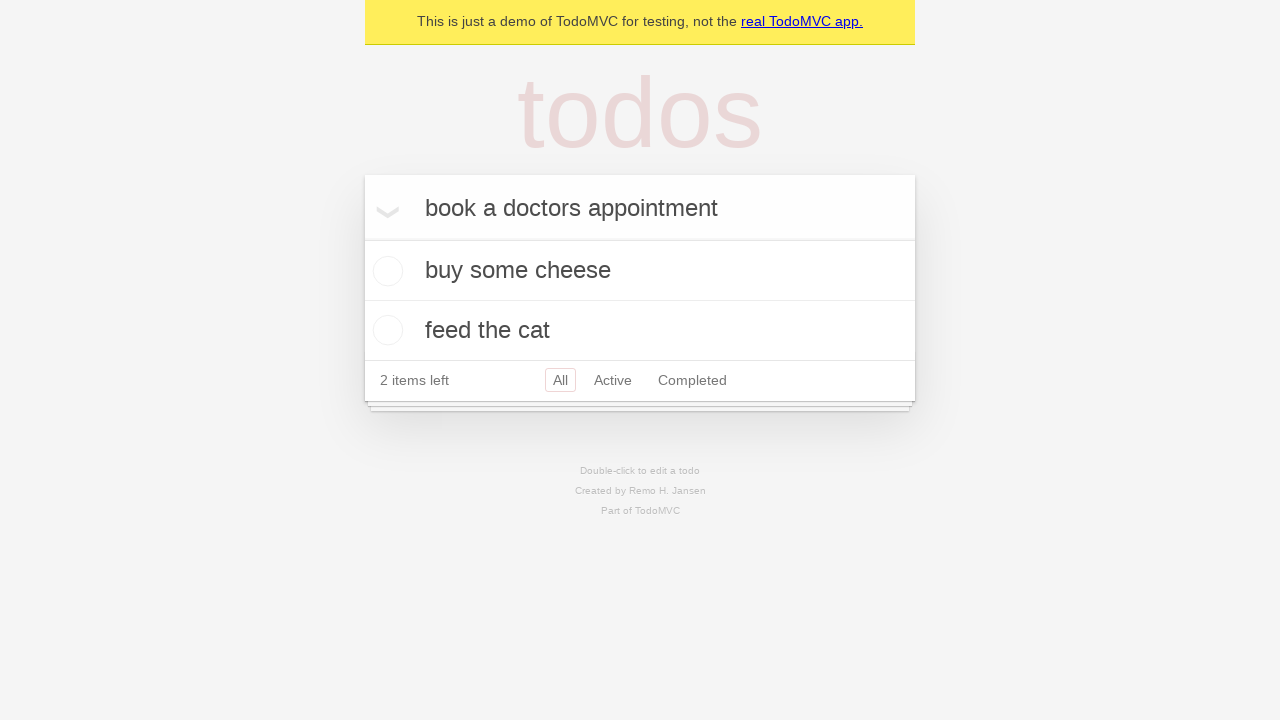

Pressed Enter to add third todo item on internal:attr=[placeholder="What needs to be done?"i]
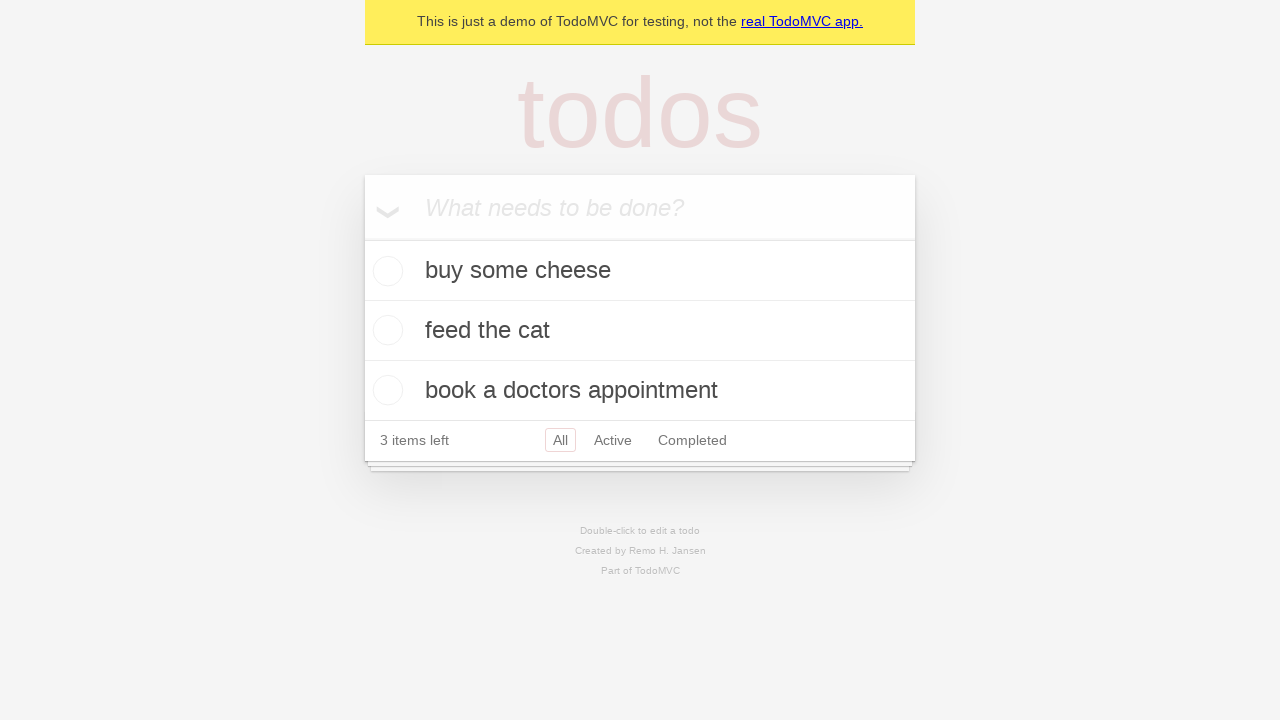

Checked the first todo item as completed at (385, 271) on .todo-list li .toggle >> nth=0
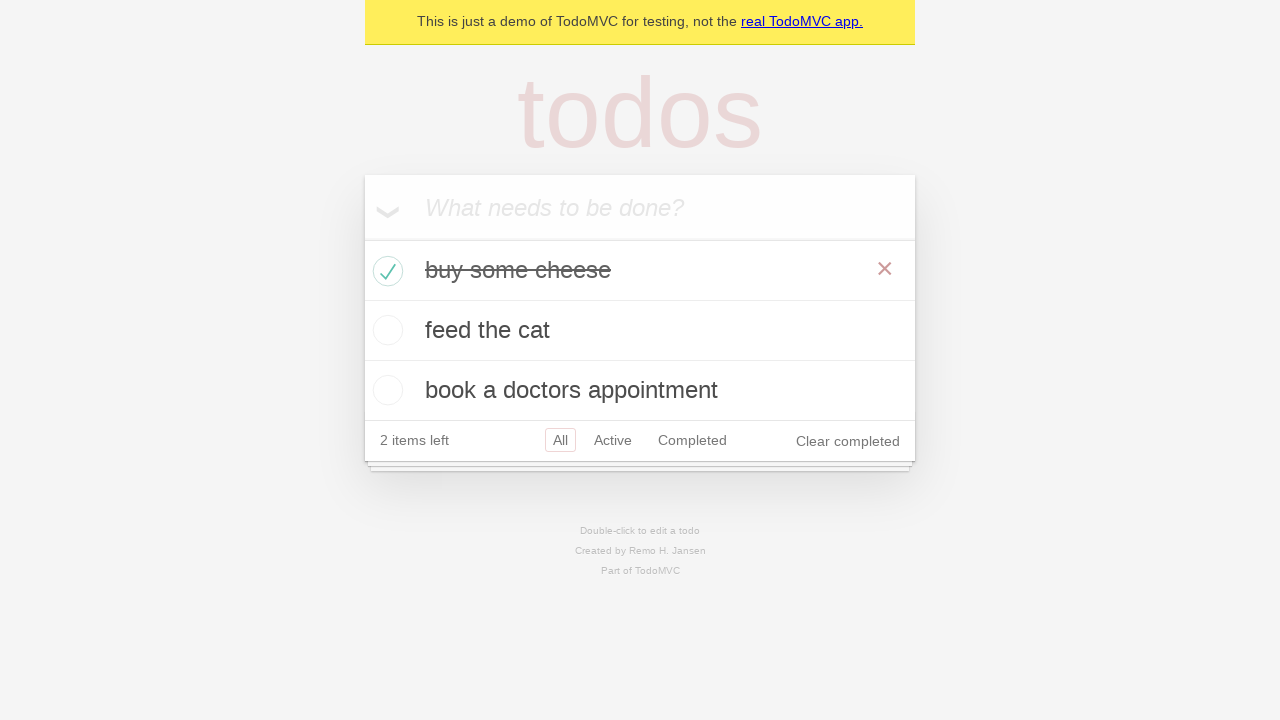

Clear completed button appeared after marking todo as done
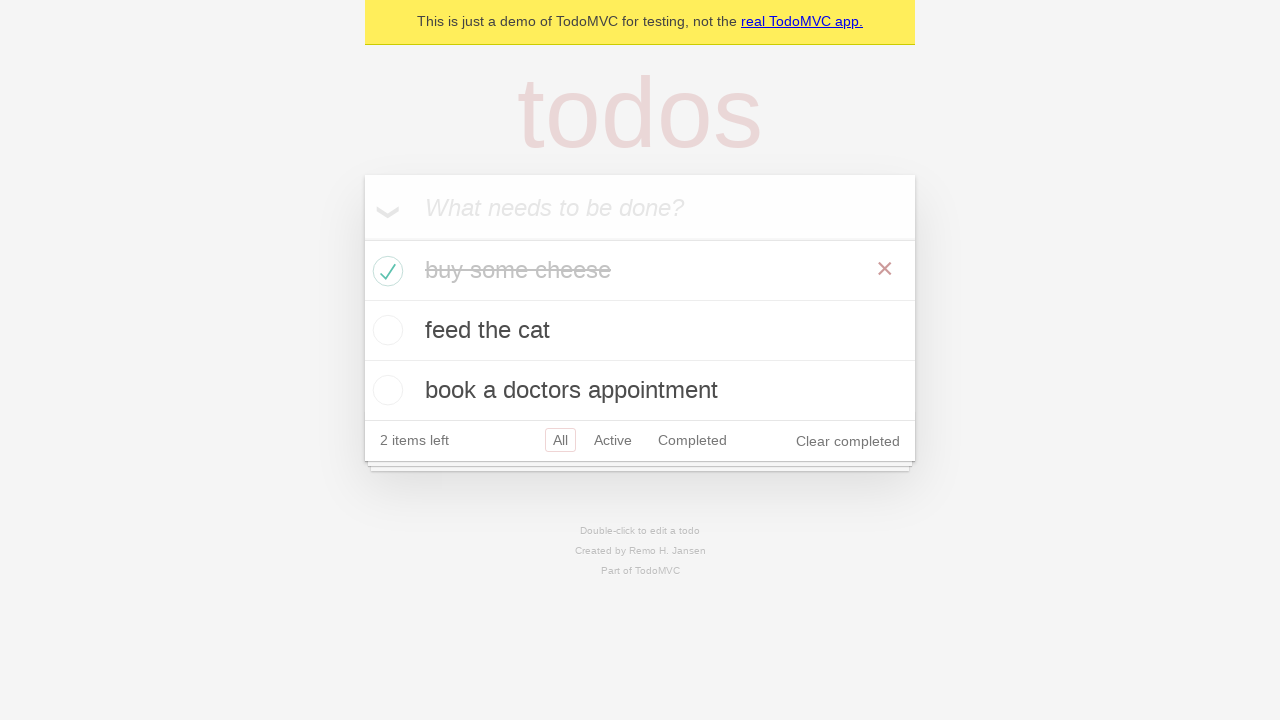

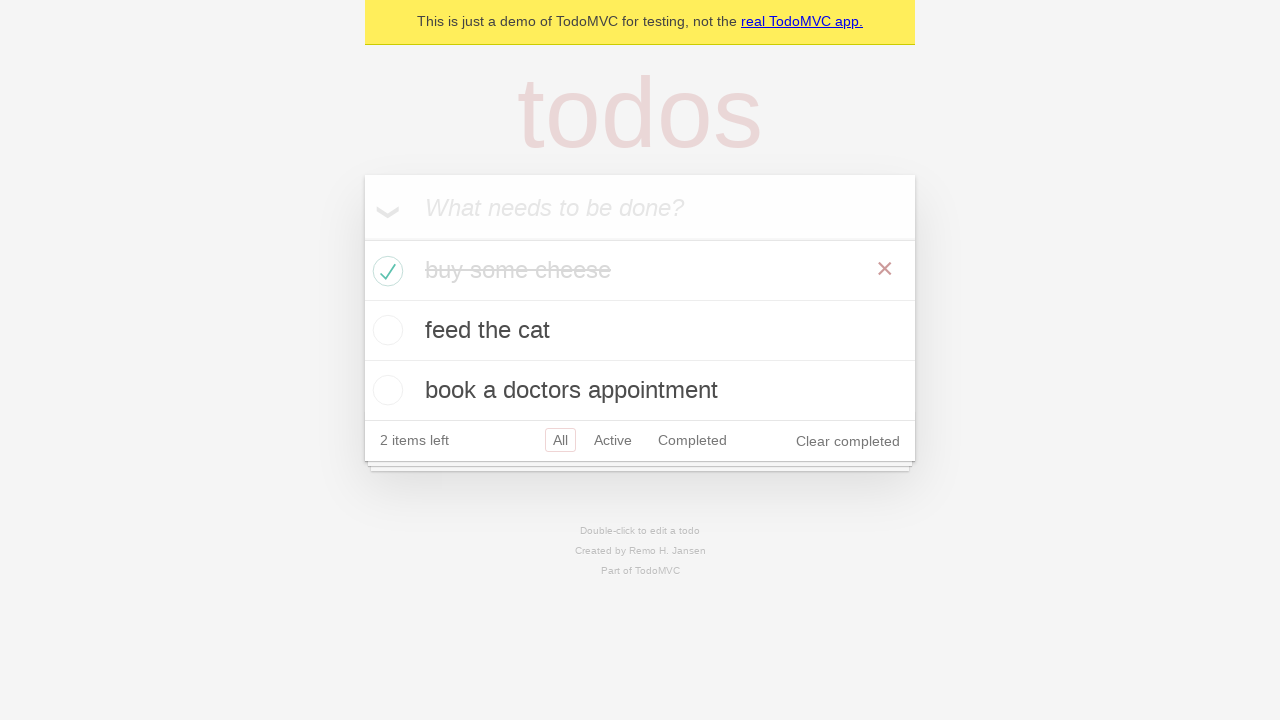